Tests various browser navigation features (back, forward, refresh) and element interactions including clicking links, handling JavaScript alerts, and verifying page elements on the-internet.herokuapp.com test site.

Starting URL: https://the-internet.herokuapp.com

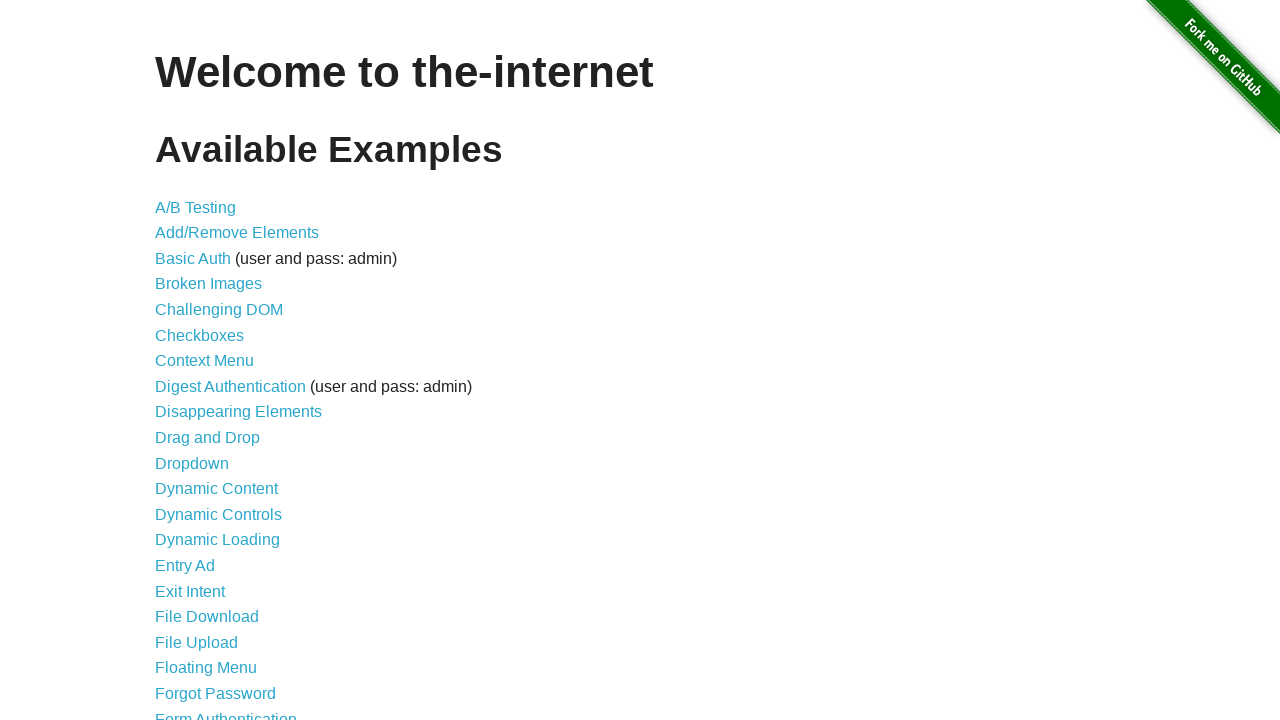

Retrieved page title
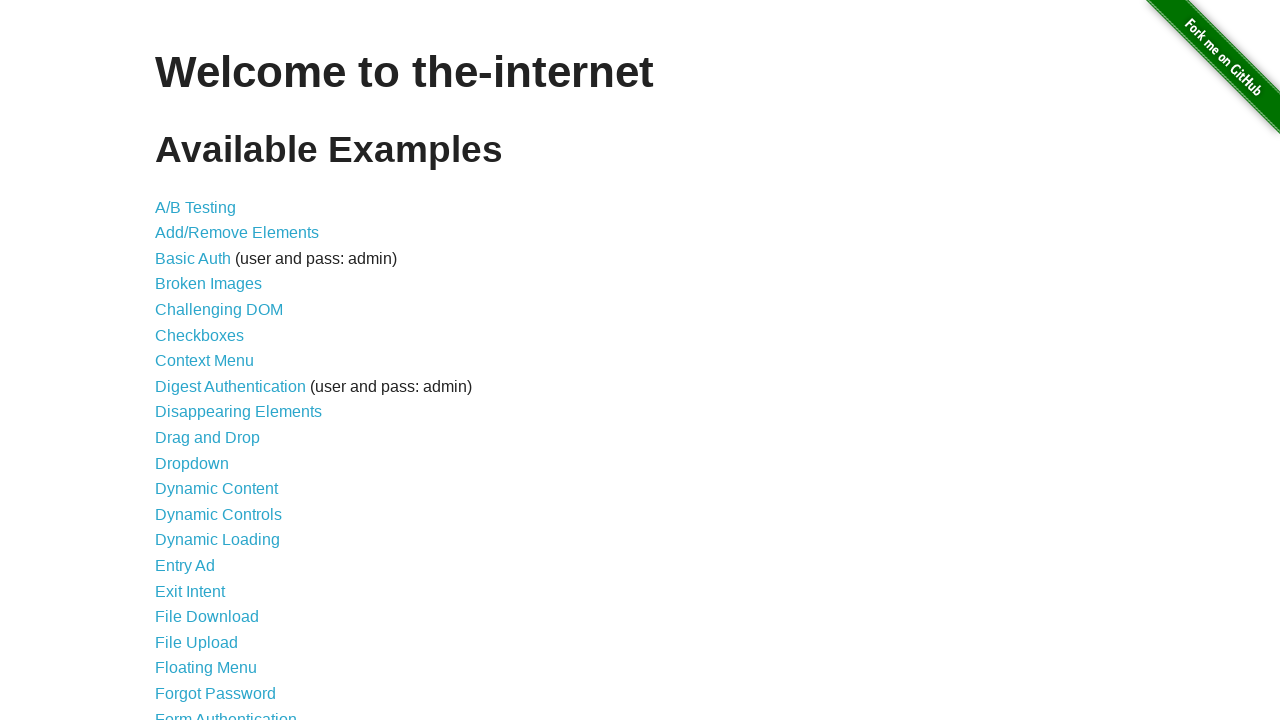

Retrieved current URL
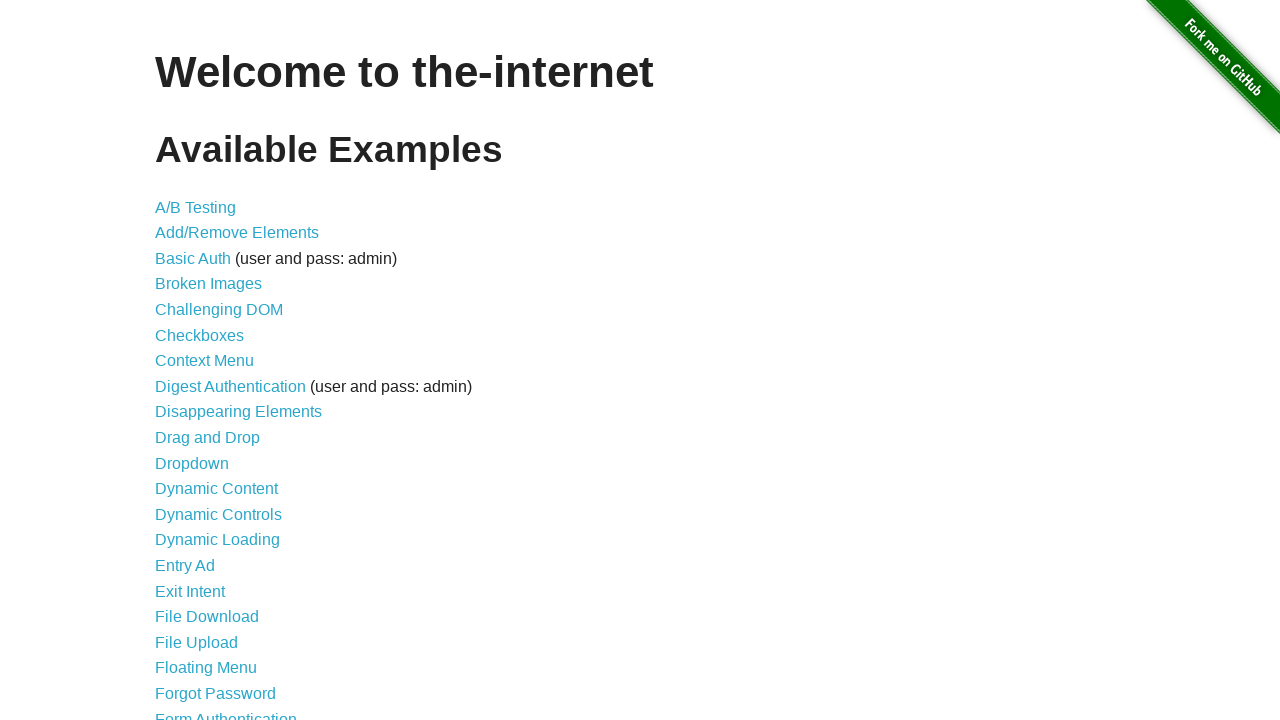

Navigated to A/B test page
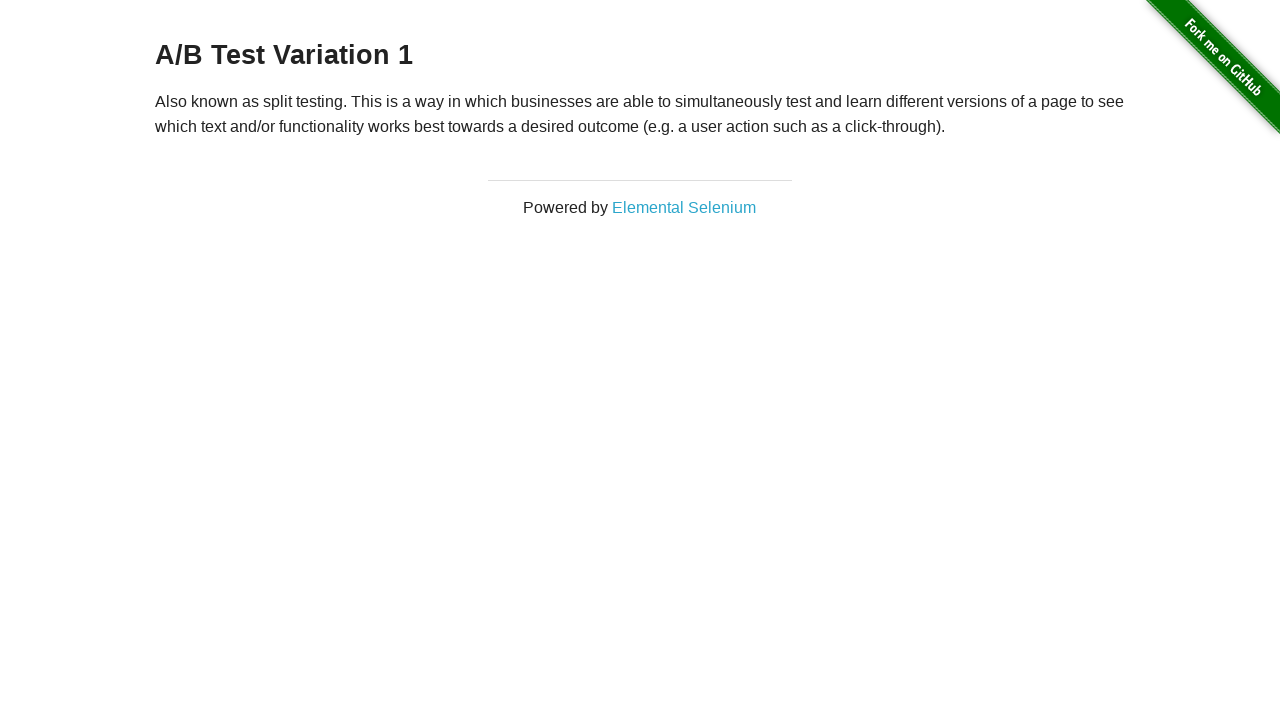

Navigated back to previous page
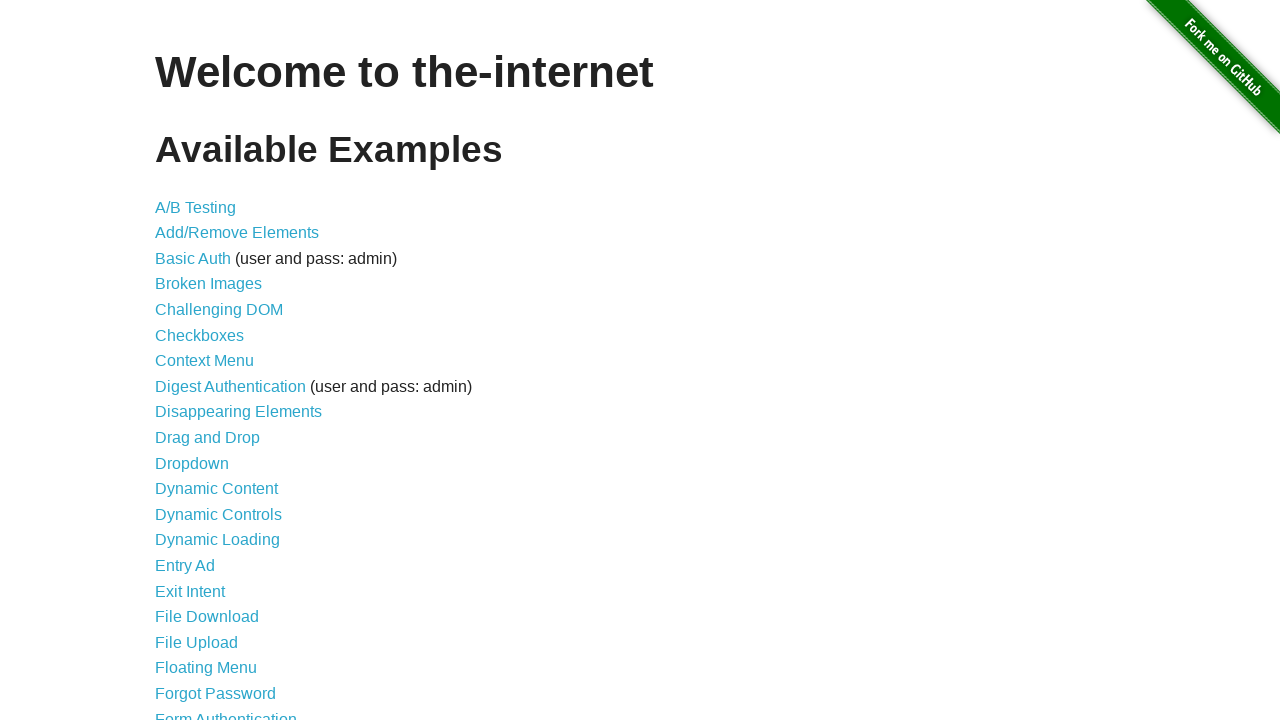

Navigated forward to A/B test page
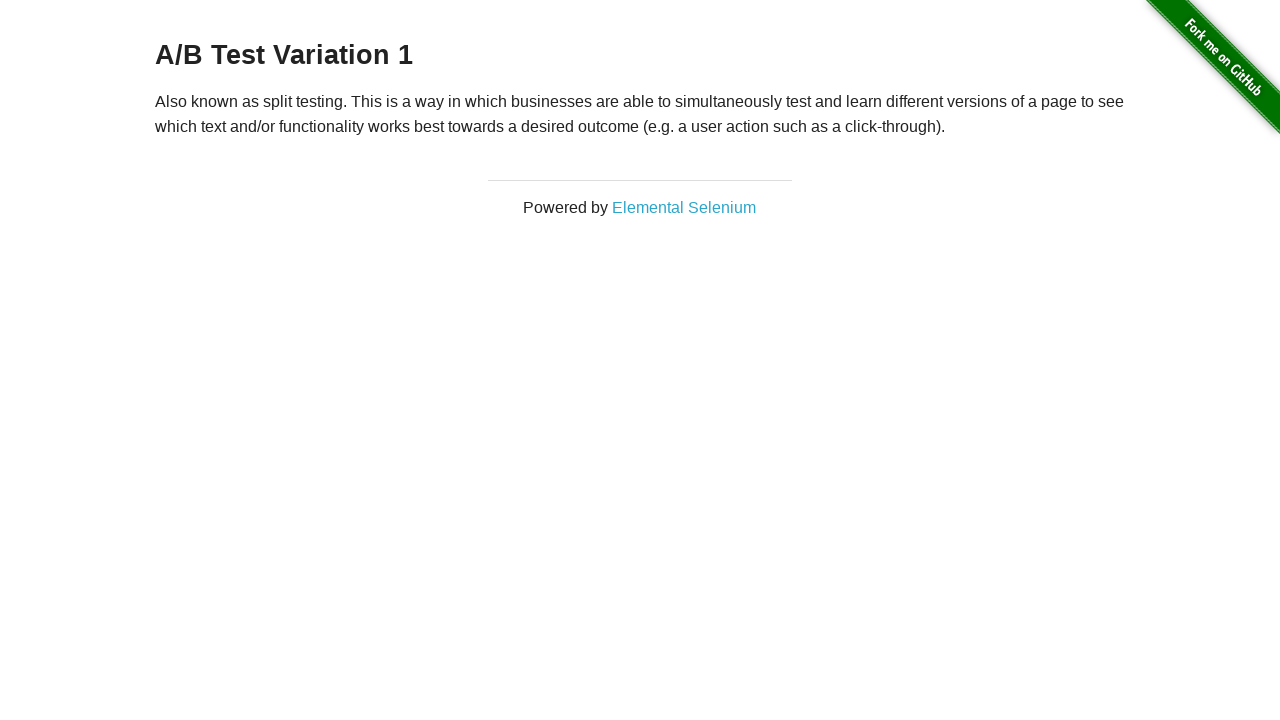

Refreshed A/B test page
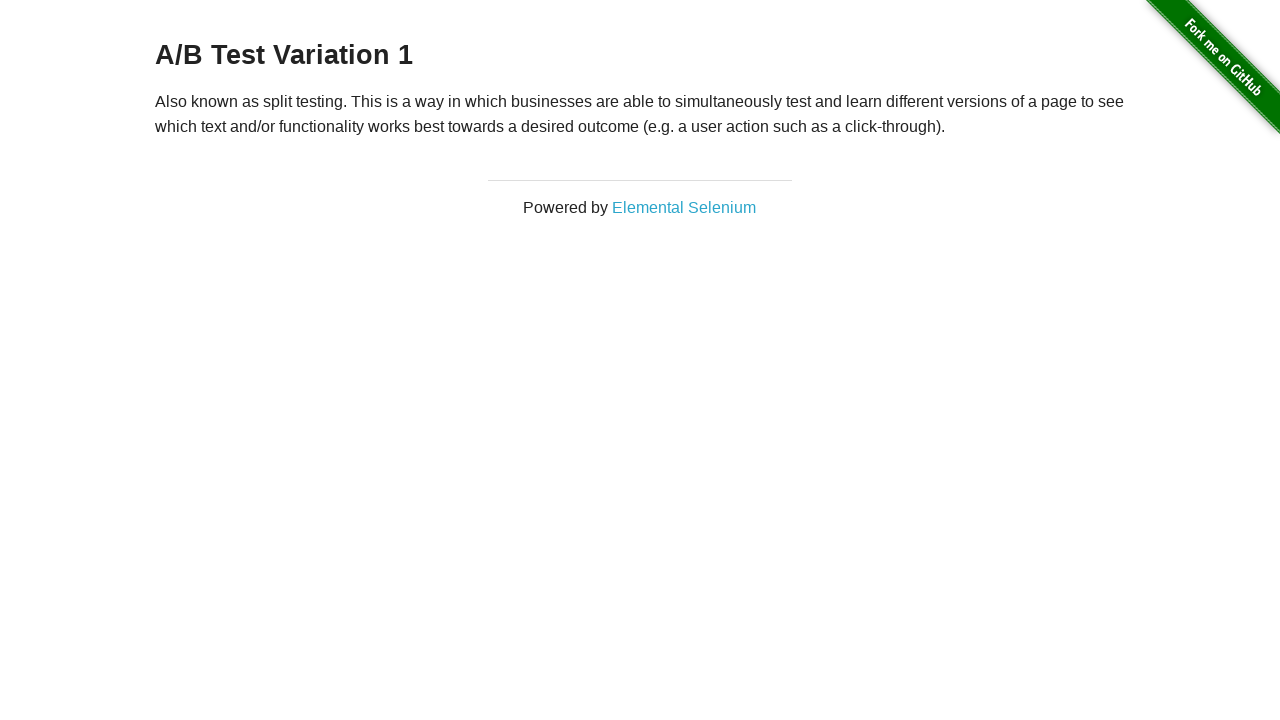

Verified URL is A/B test page
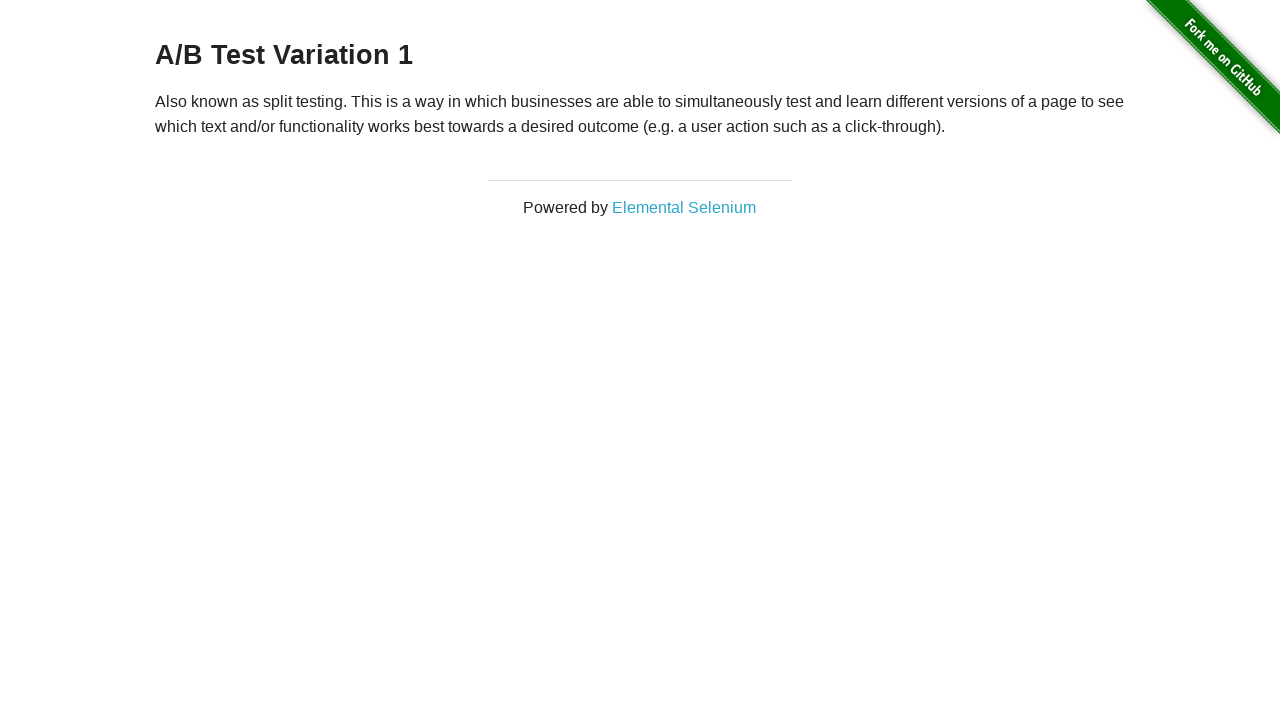

Navigated to home page
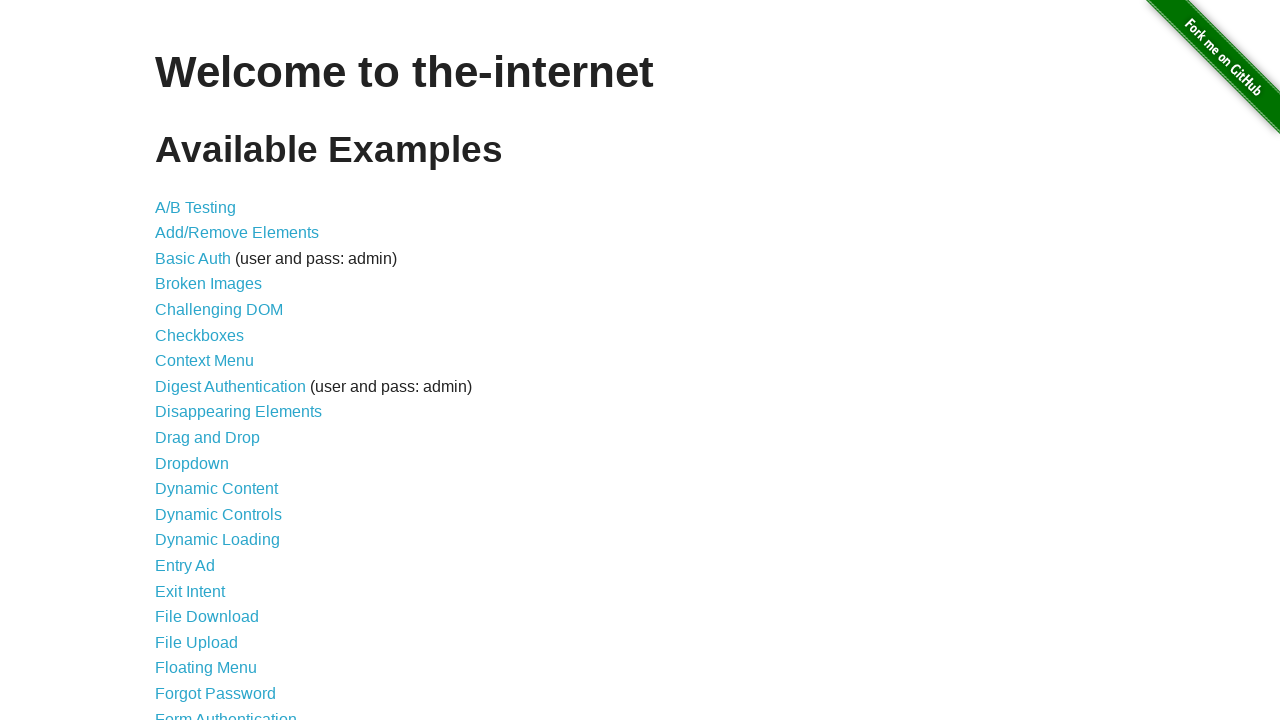

Page footer element loaded
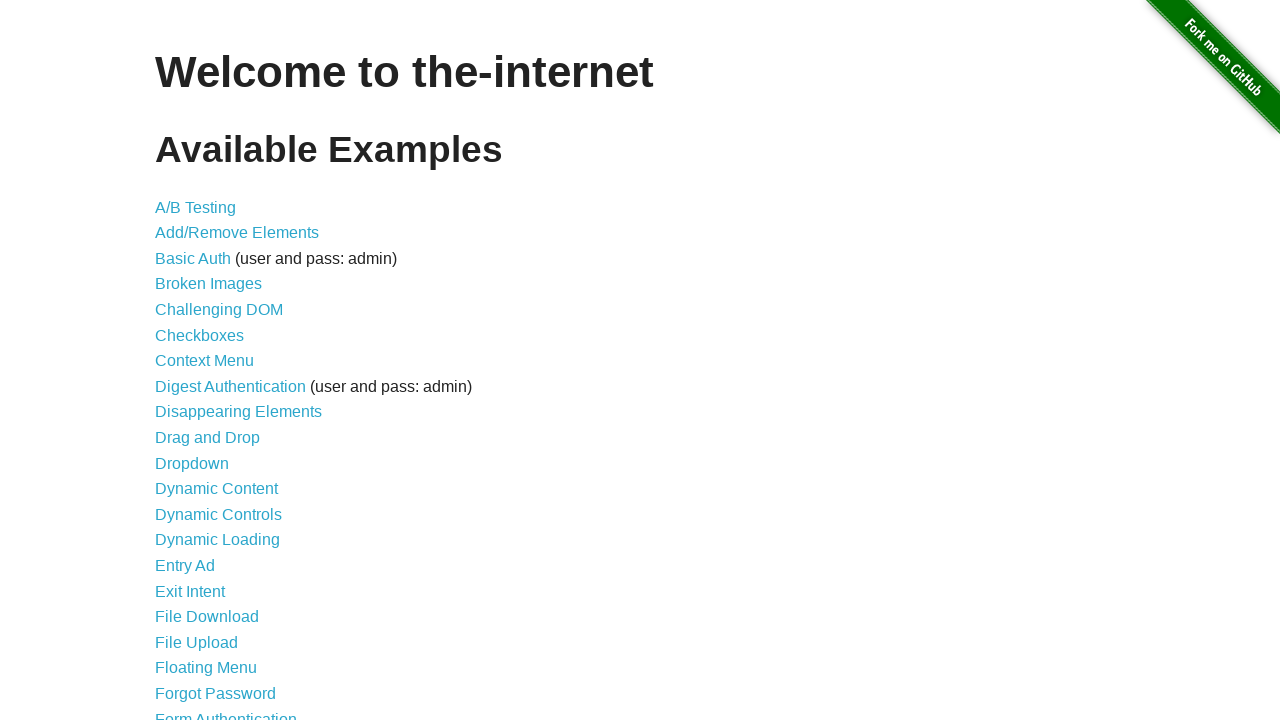

Clicked on JavaScript Alerts link at (214, 361) on text=JavaScript Alerts
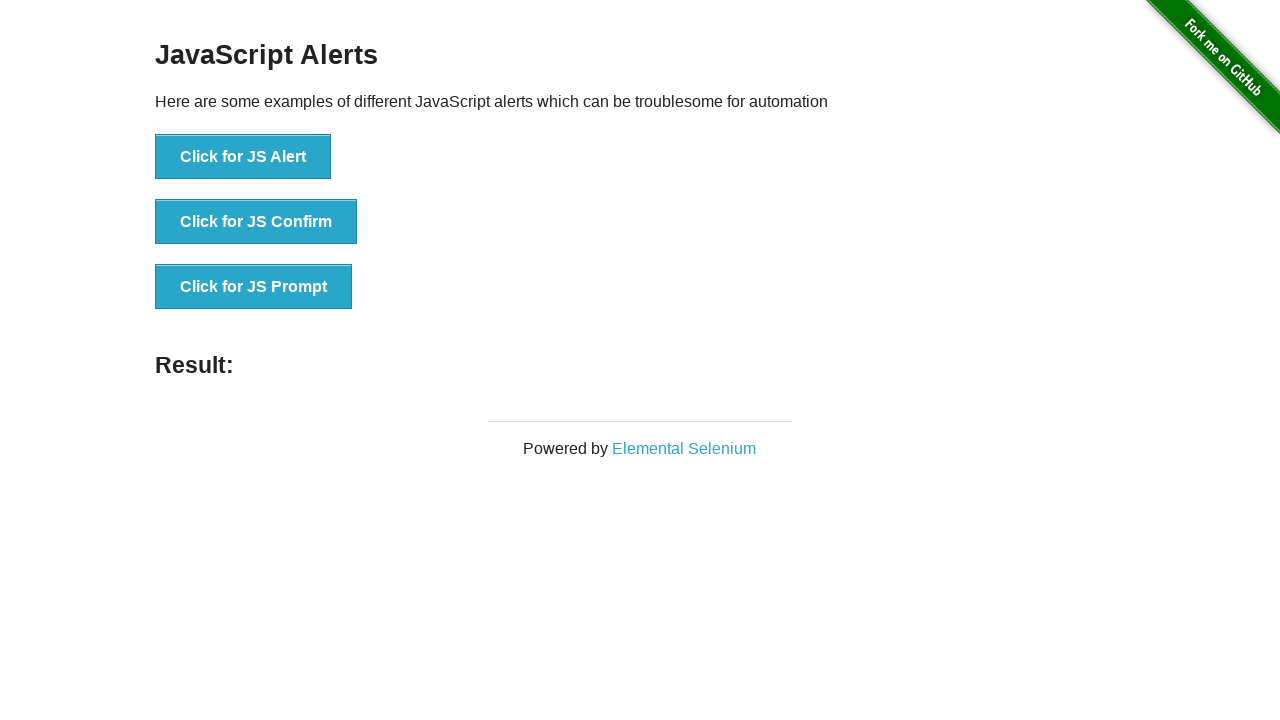

Clicked first alert button at (243, 157) on #content > div > ul > li:nth-child(1) > button
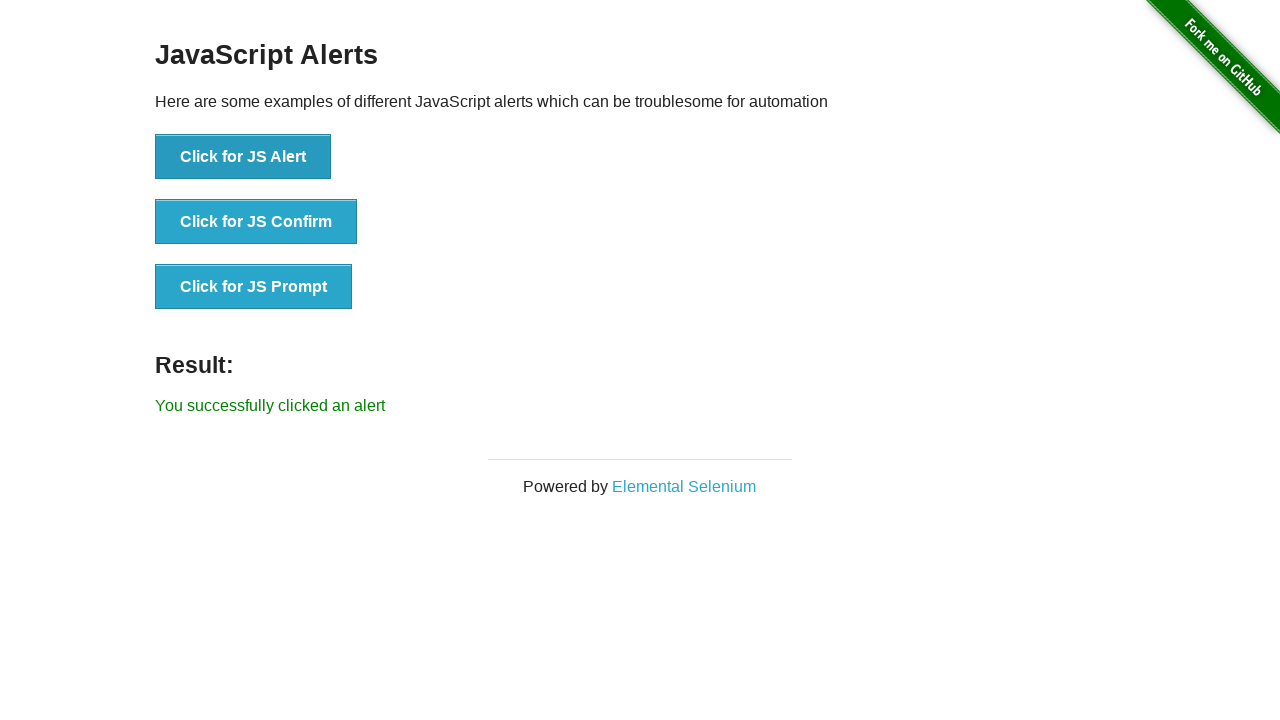

Set up dialog handler to accept alerts
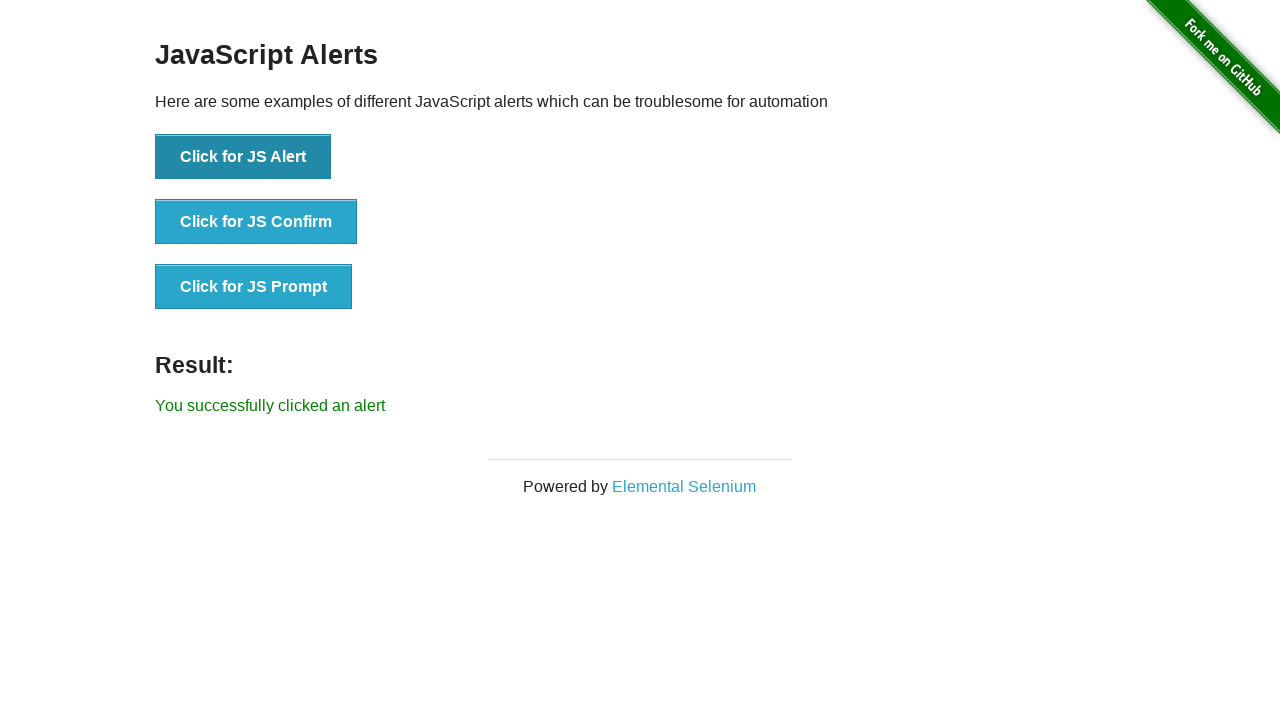

Clicked first alert button again and accepted alert at (243, 157) on #content > div > ul > li:nth-child(1) > button
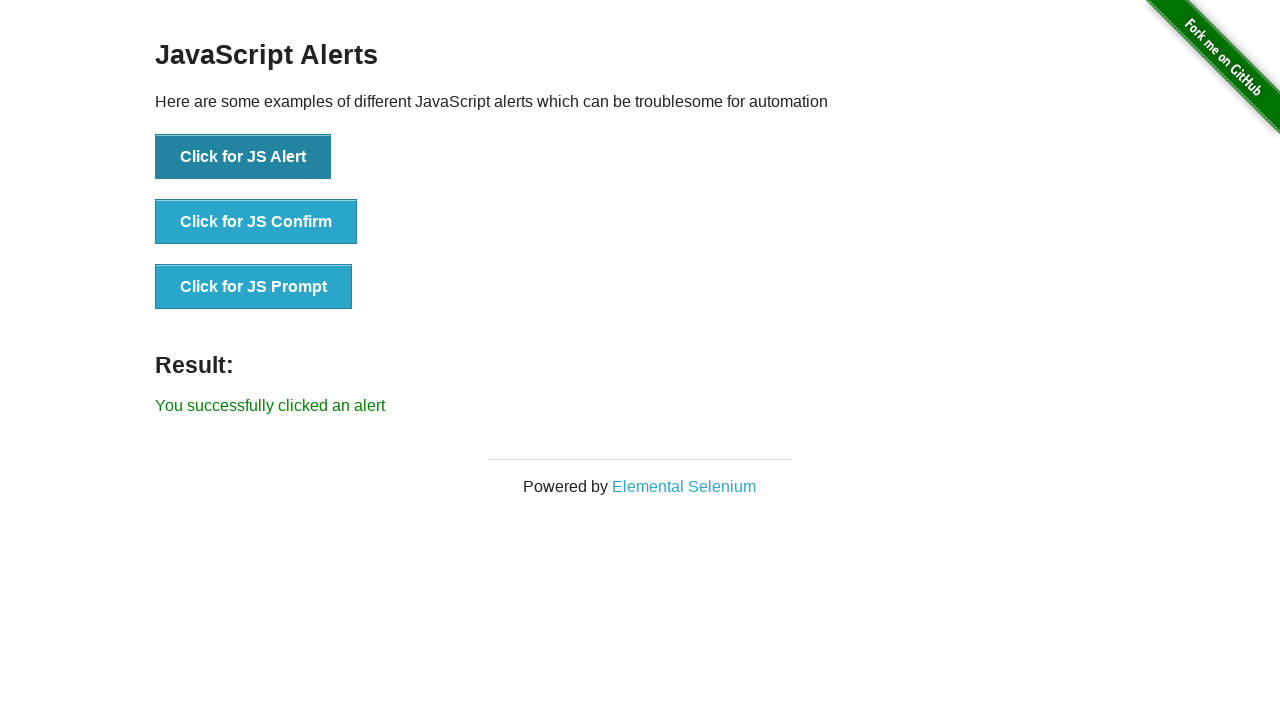

Waited for alert handling
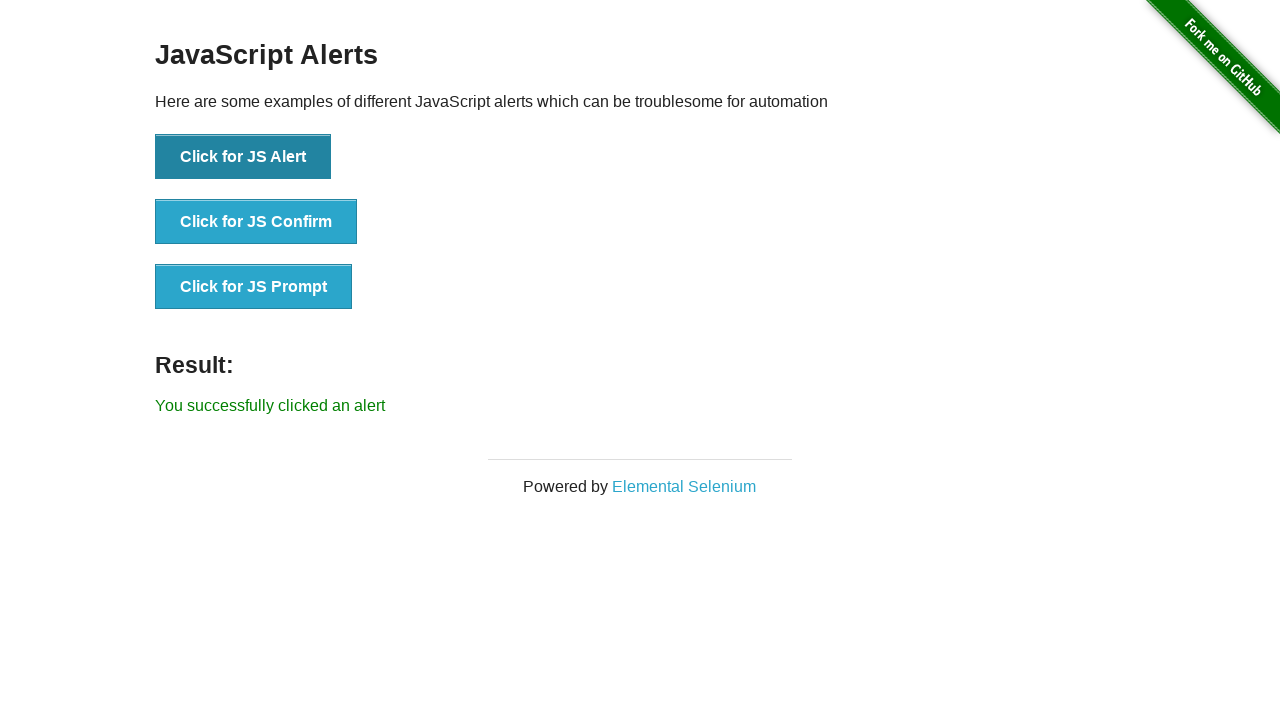

Set up dialog handler to dismiss next alert
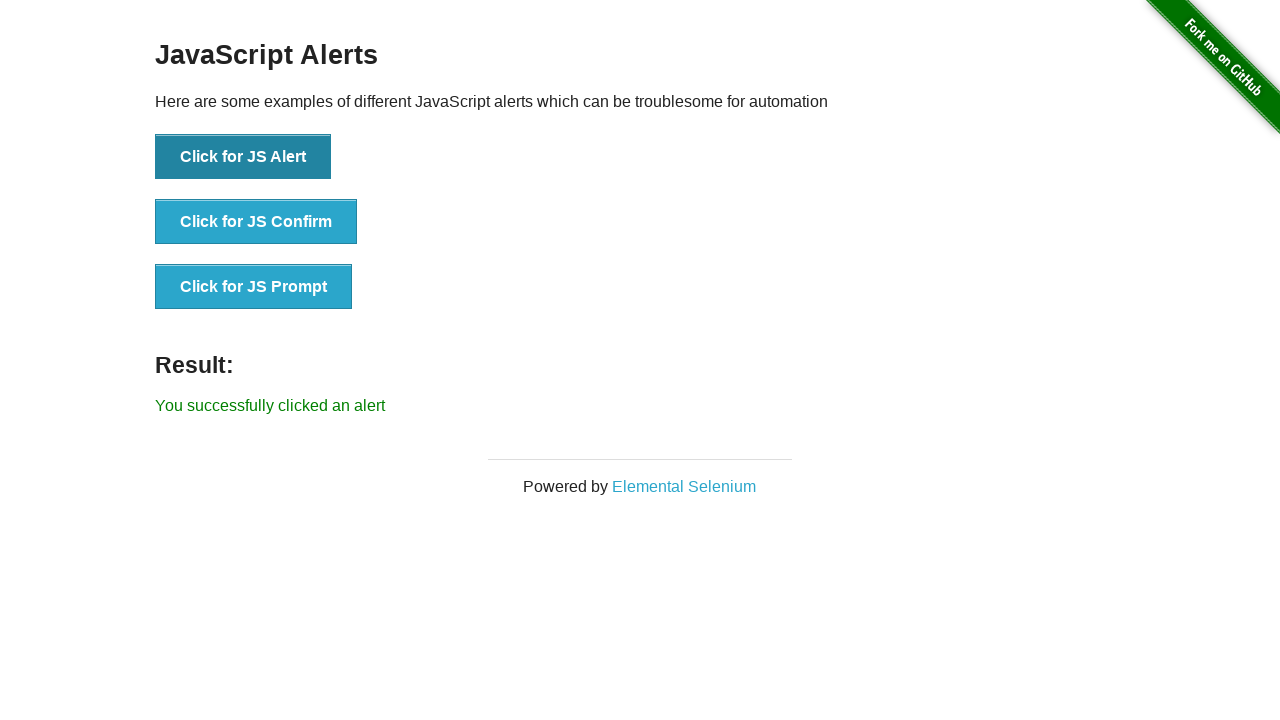

Clicked second alert button (confirm) and dismissed alert at (256, 222) on xpath=//*[@id='content']/div/ul/li[2]/button
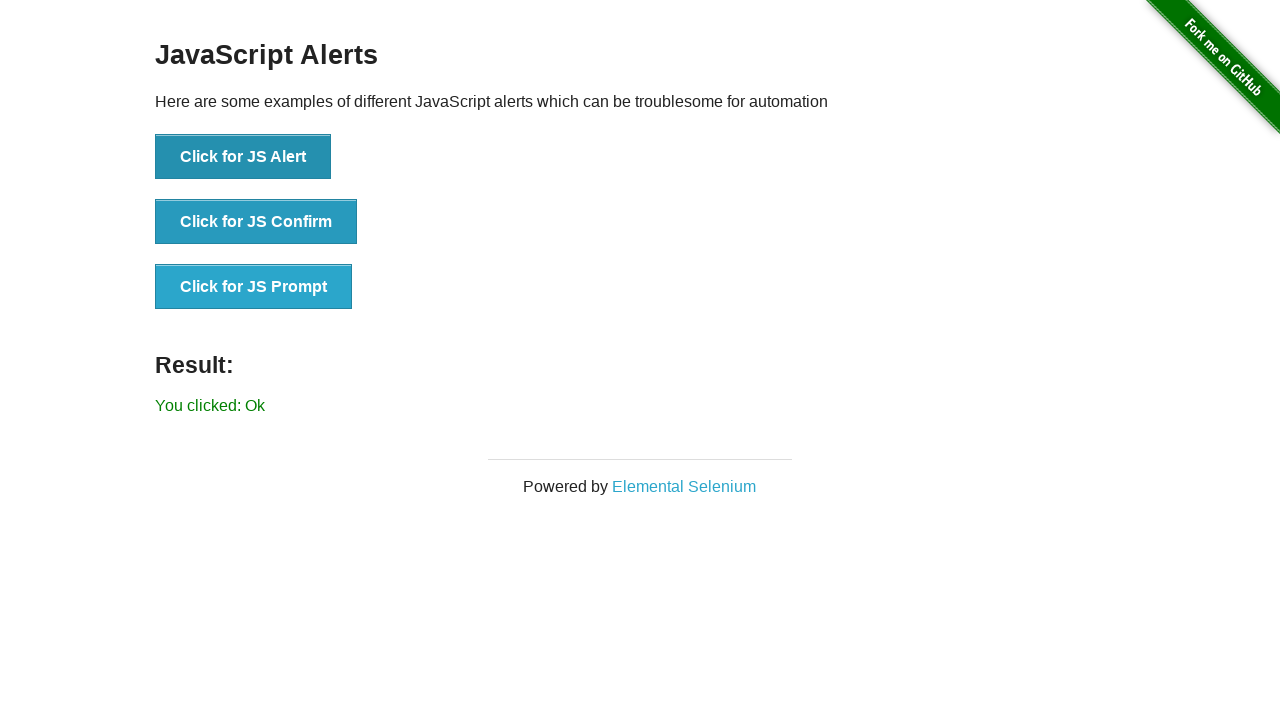

Waited for dialog handling to complete
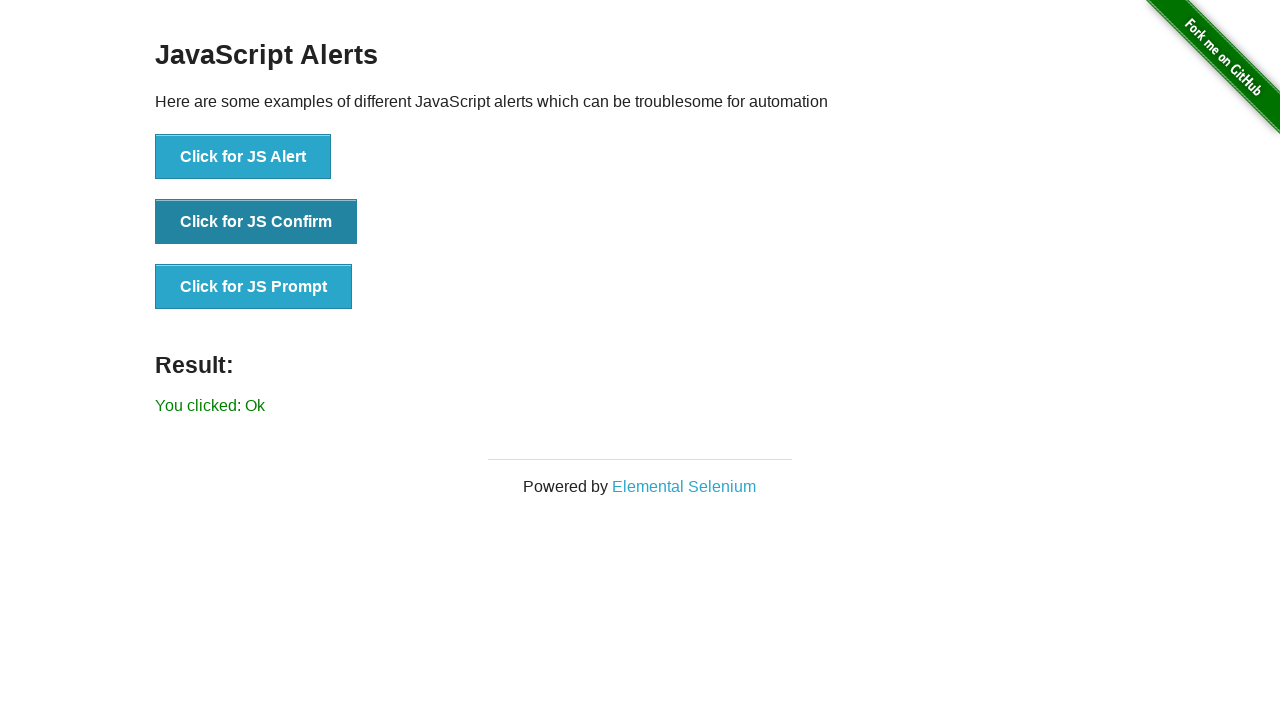

Located all buttons on the page
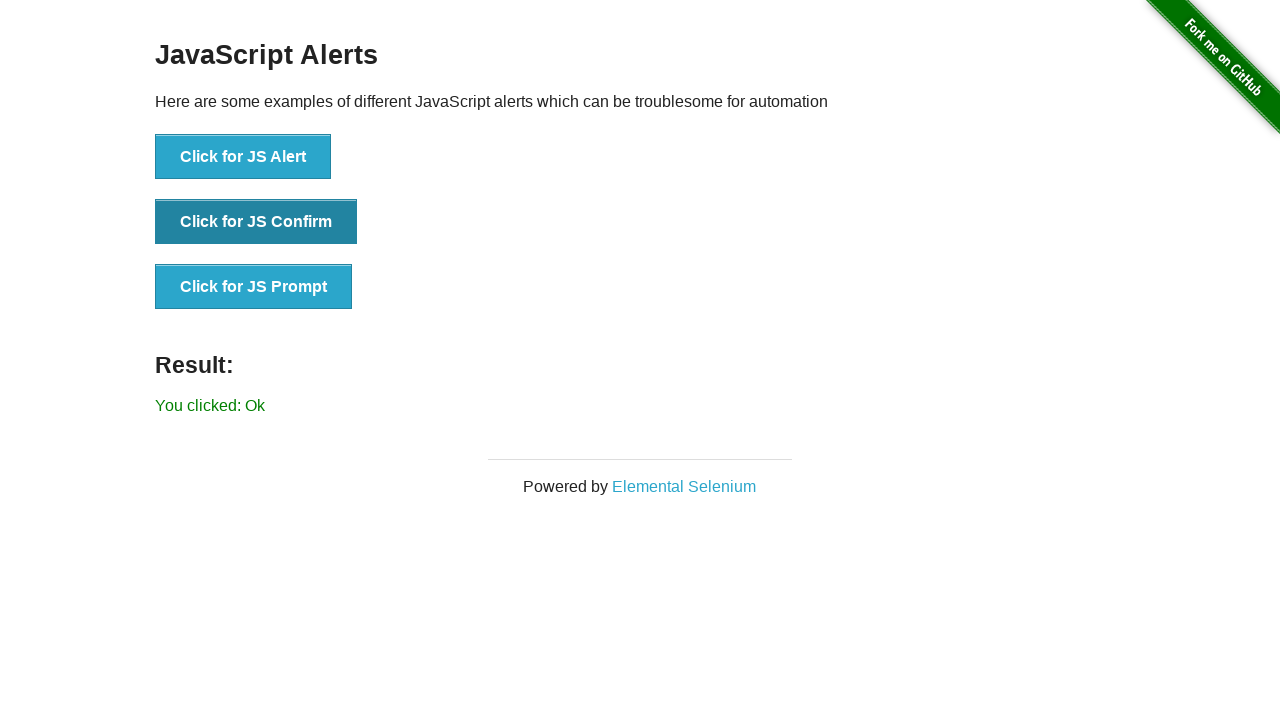

Verified there are 3 buttons on the page
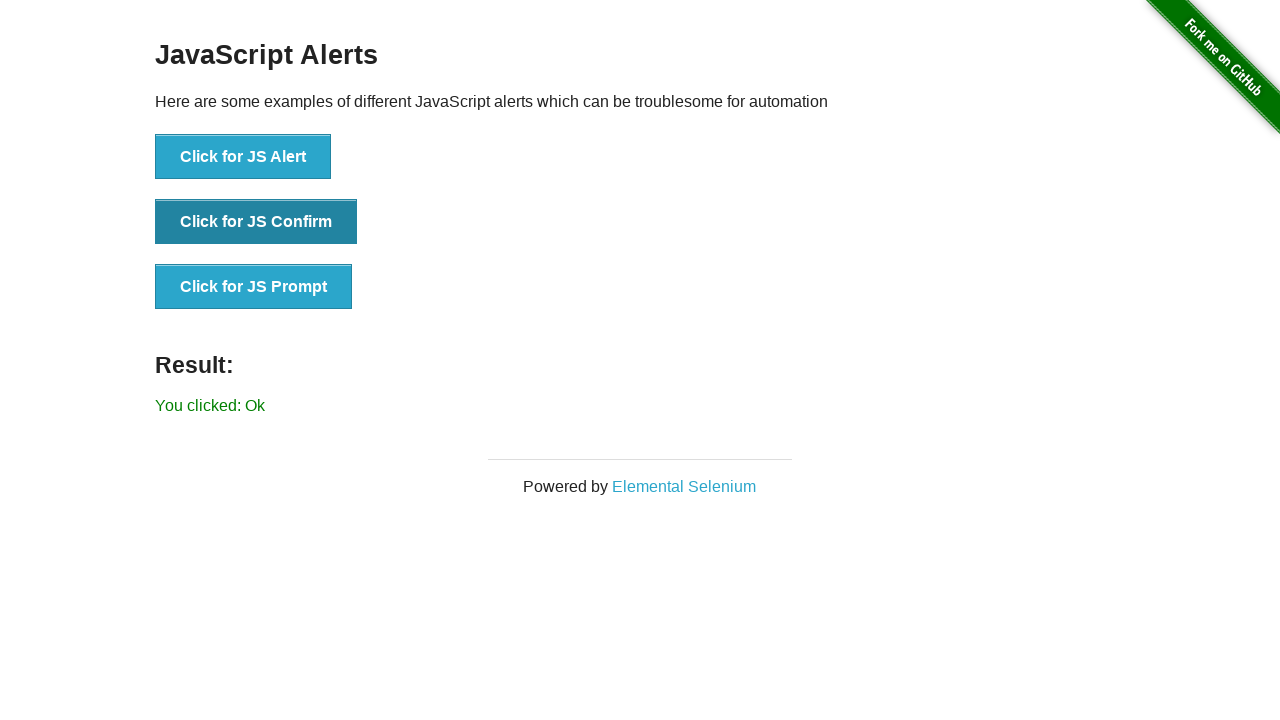

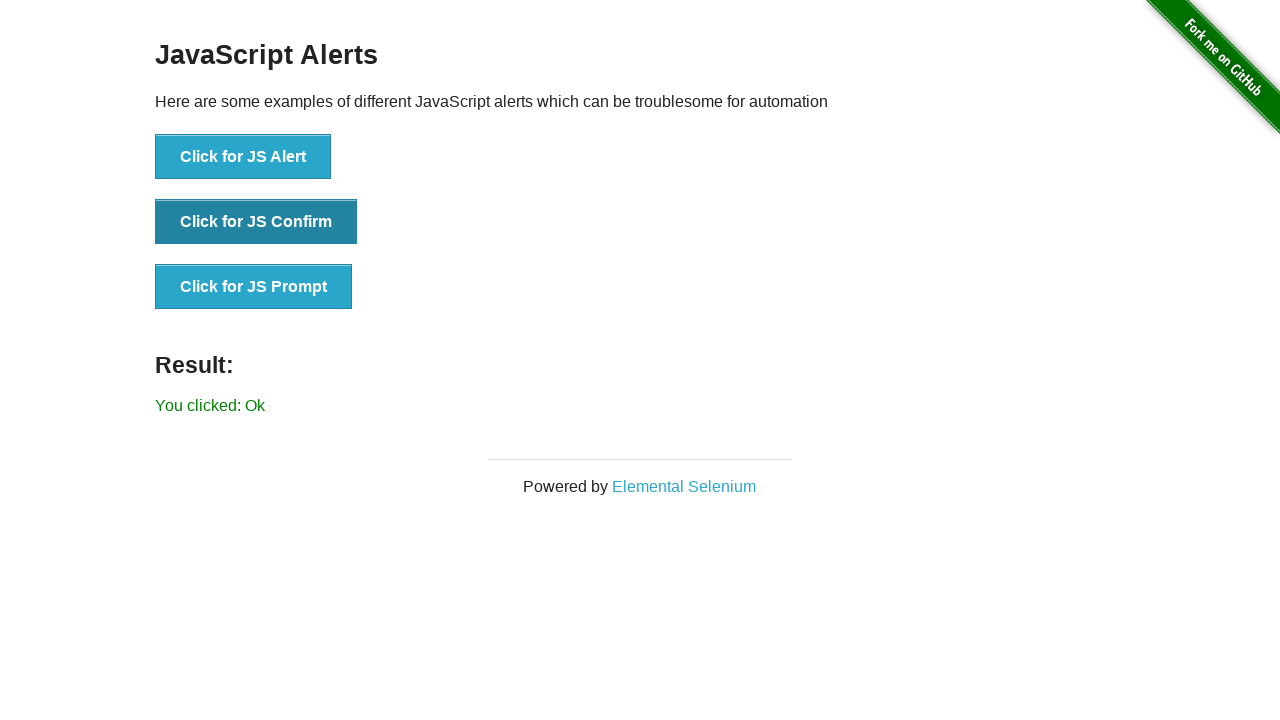